Tests wait functionality by clicking on an element and waiting for it to become visible

Starting URL: https://www.leafground.com/waits.xhtml

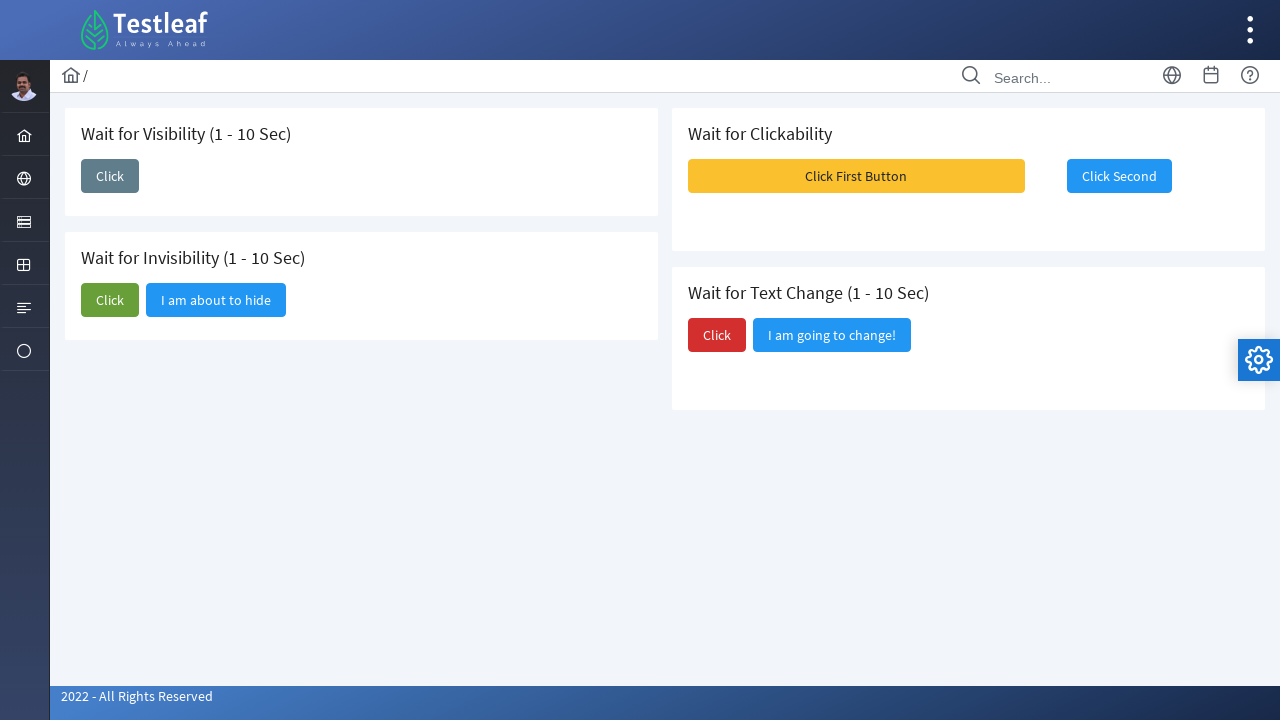

Clicked the second 'Click' button to trigger wait functionality at (110, 300) on xpath=(//span[text()='Click'])[2]
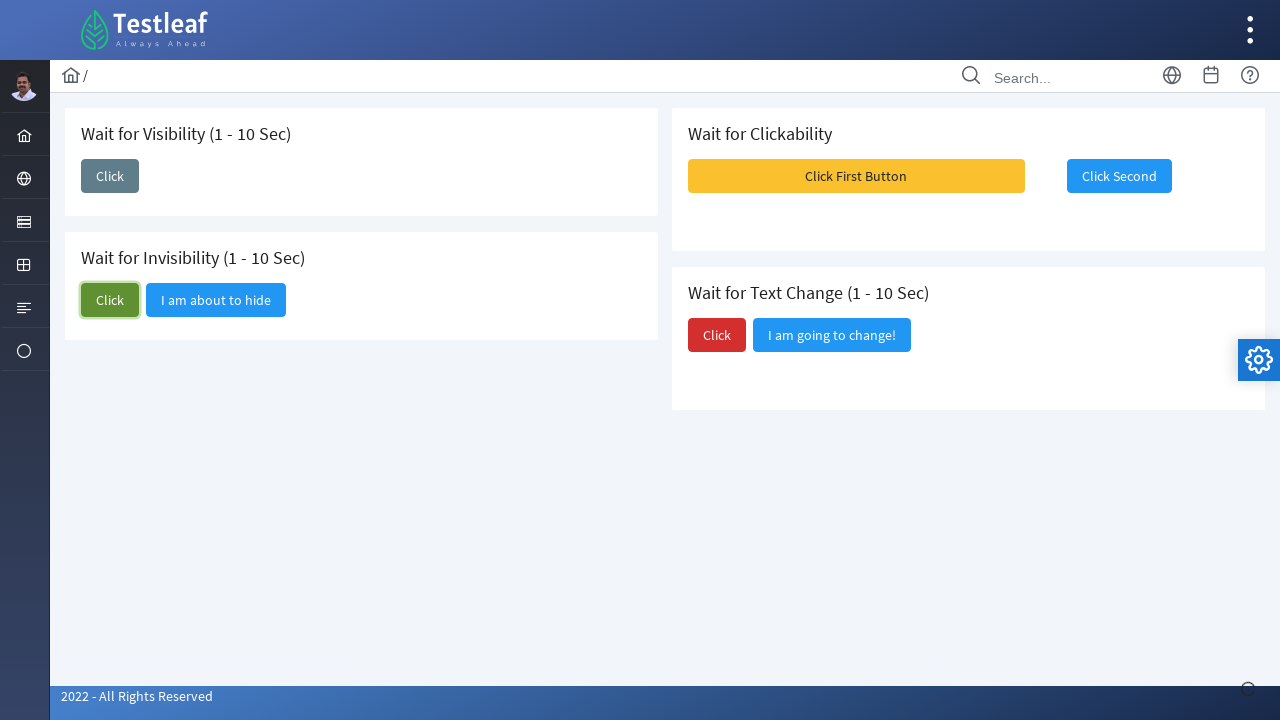

Waited for the second 'Click' button element to become visible (timeout: 15000ms)
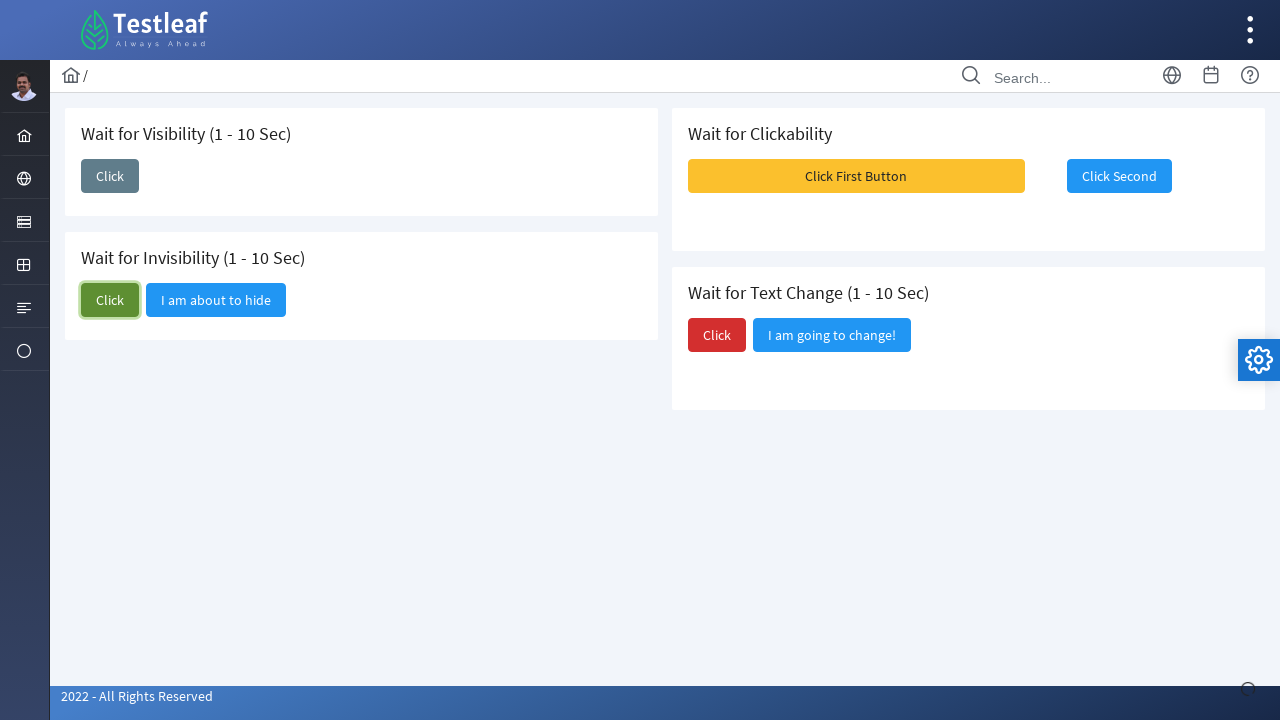

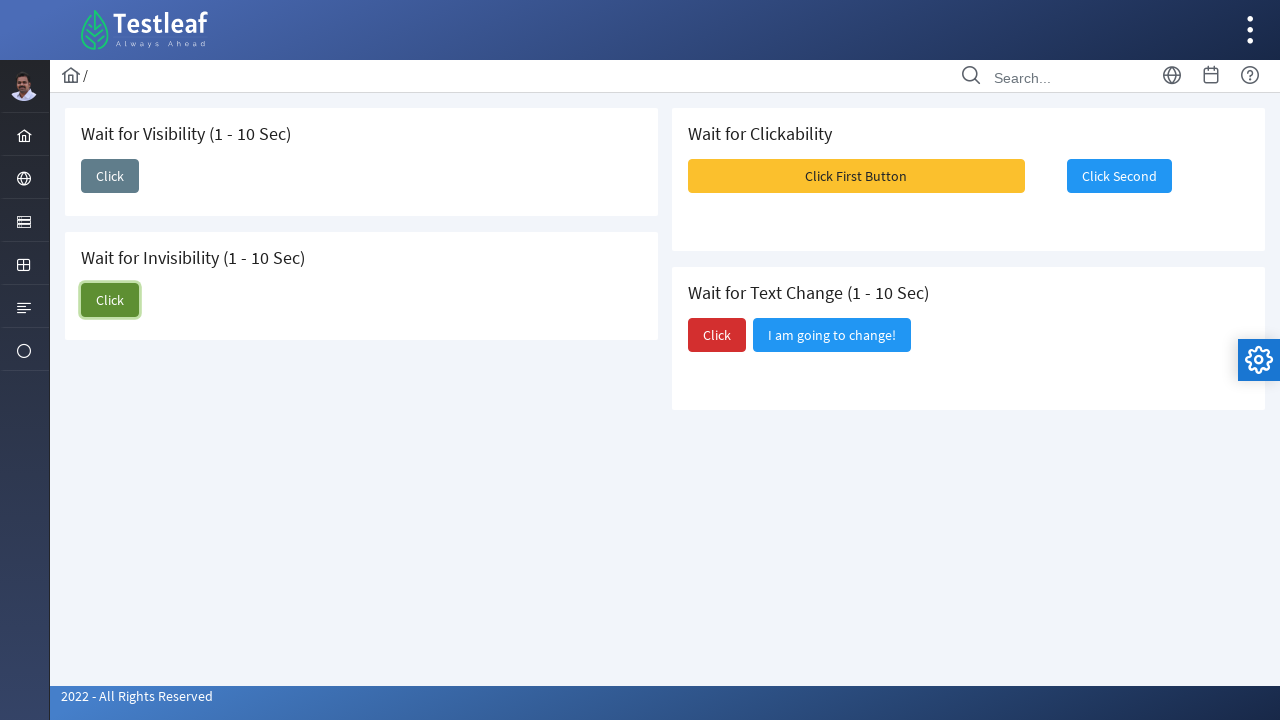